Tests unsuccessful login with invalid credentials, verifying that appropriate error message is displayed

Starting URL: https://www.saucedemo.com/

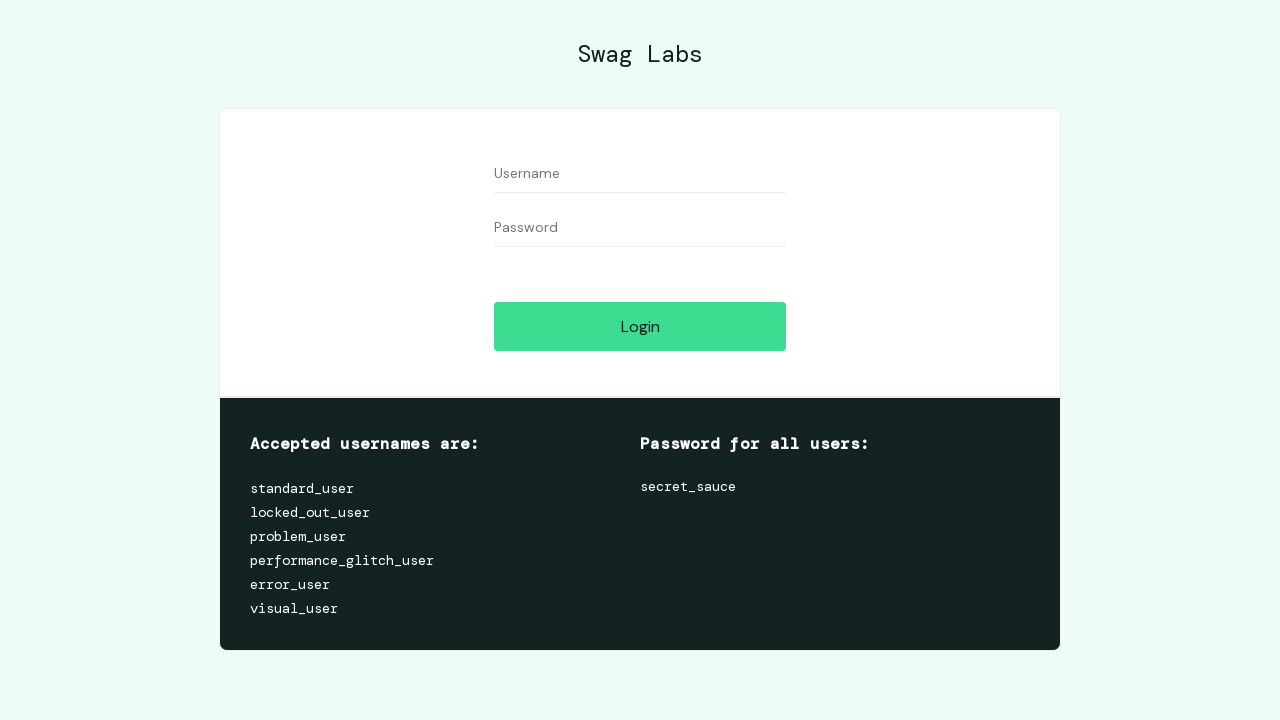

Filled username field with invalid credentials 'invalid_user' on #user-name
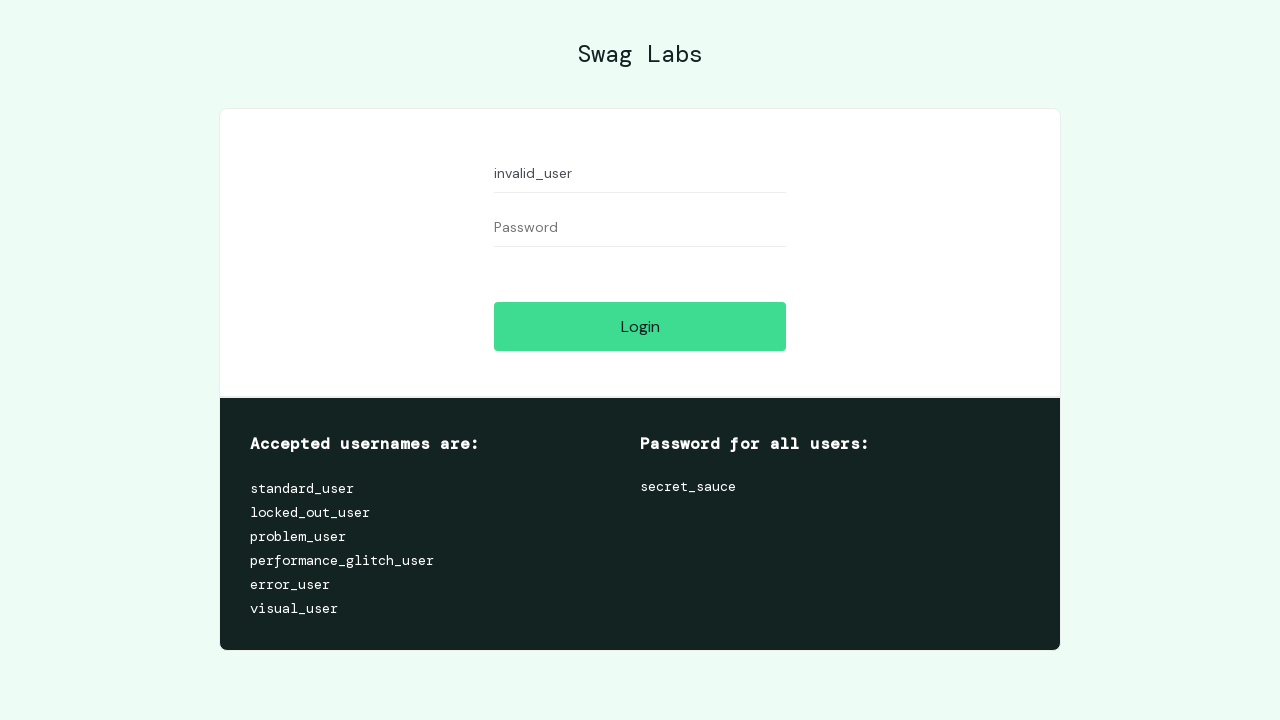

Filled password field with invalid credentials 'invalid_password' on #password
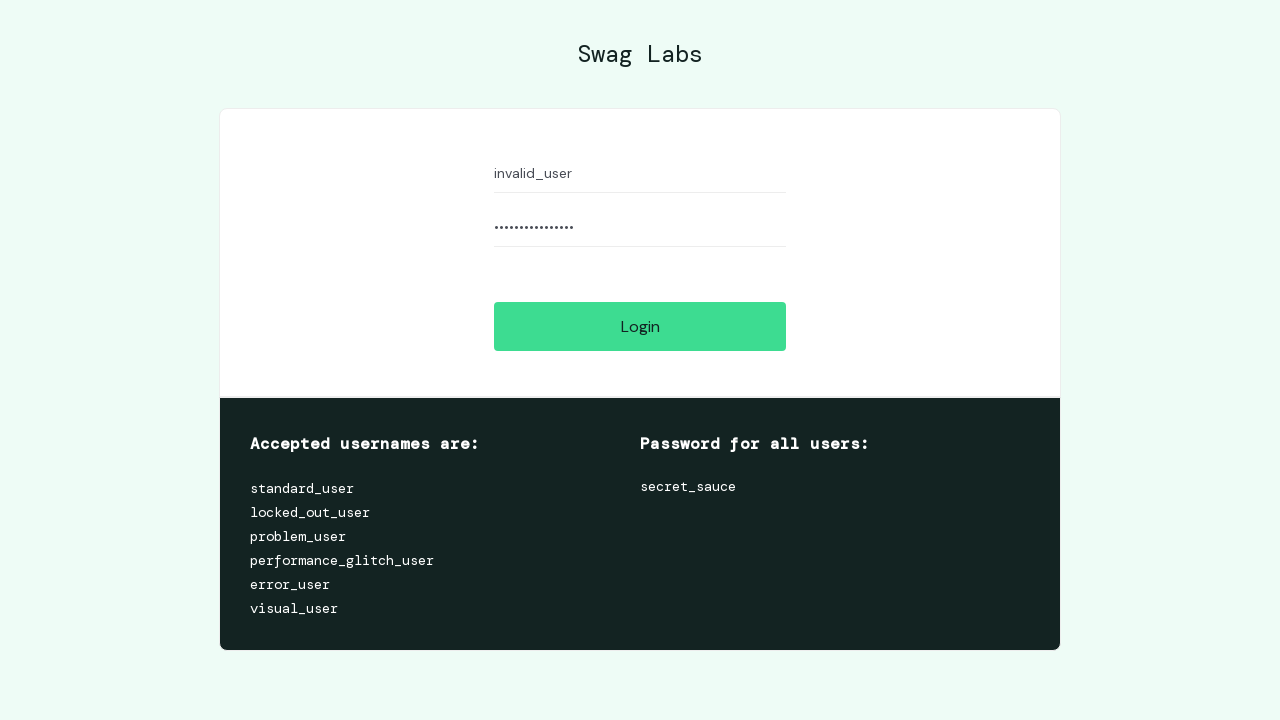

Clicked login button to attempt authentication with invalid credentials at (640, 326) on #login-button
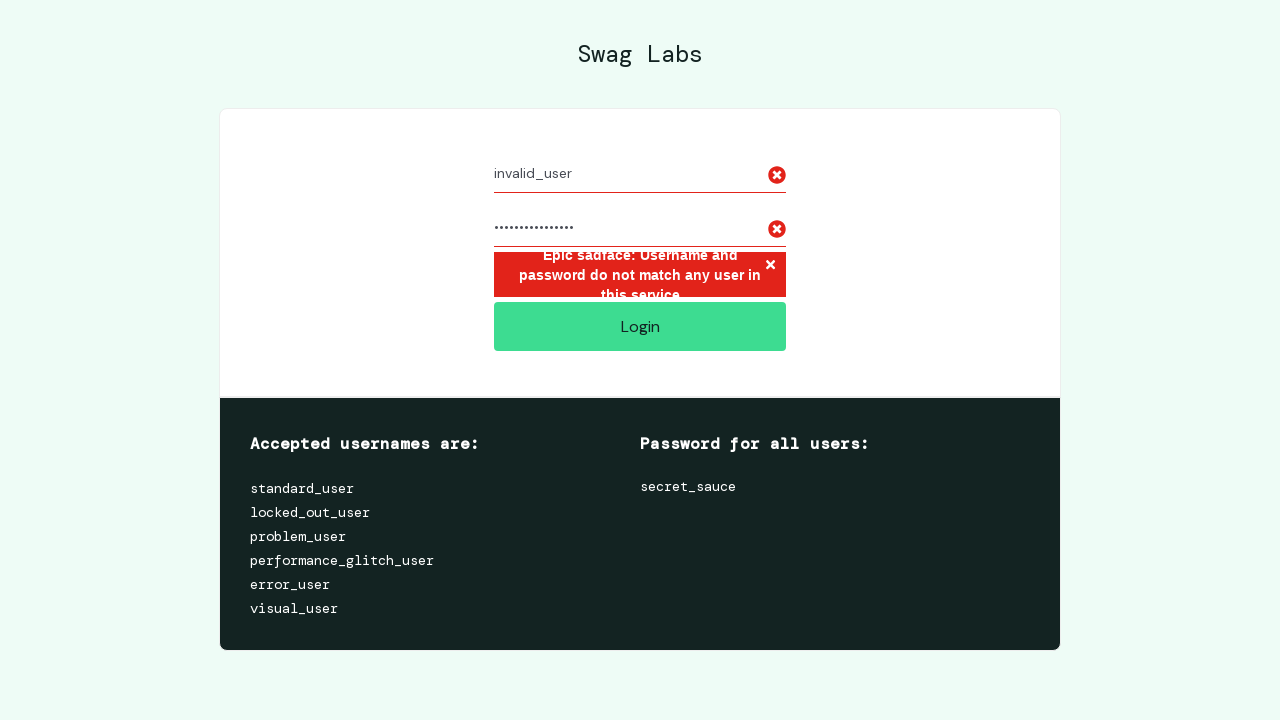

Error message displayed confirming unsuccessful login
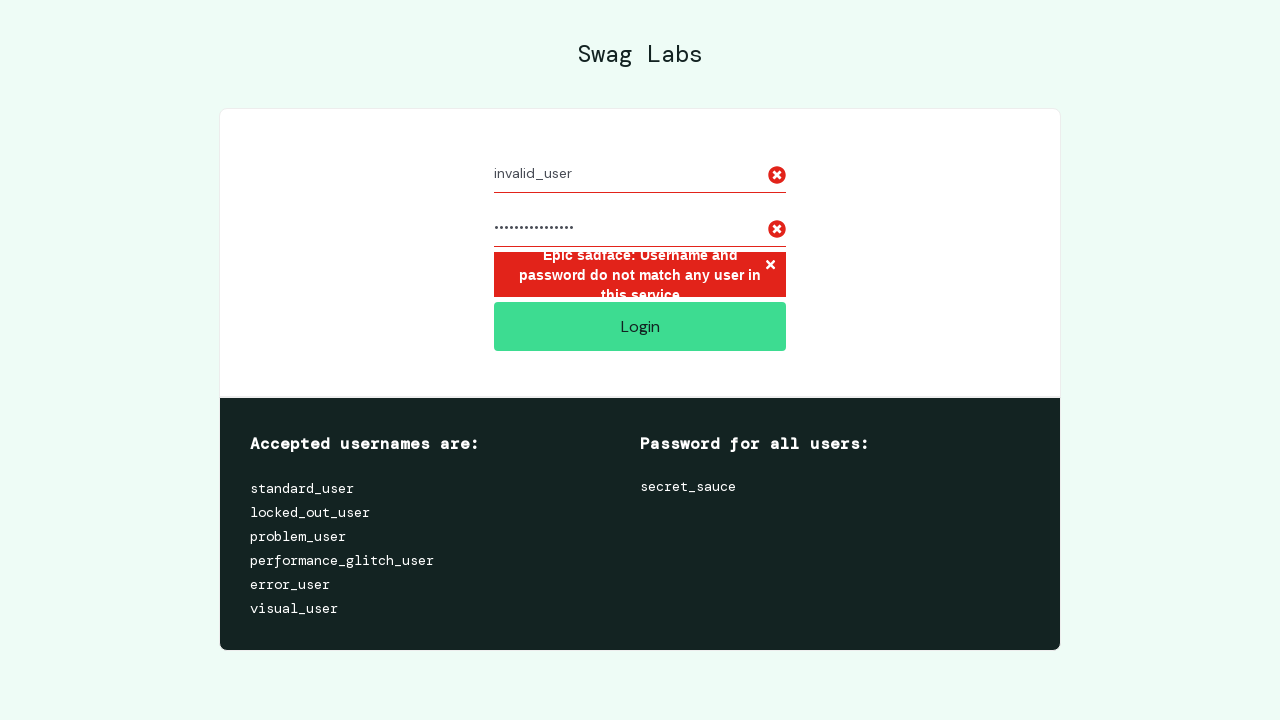

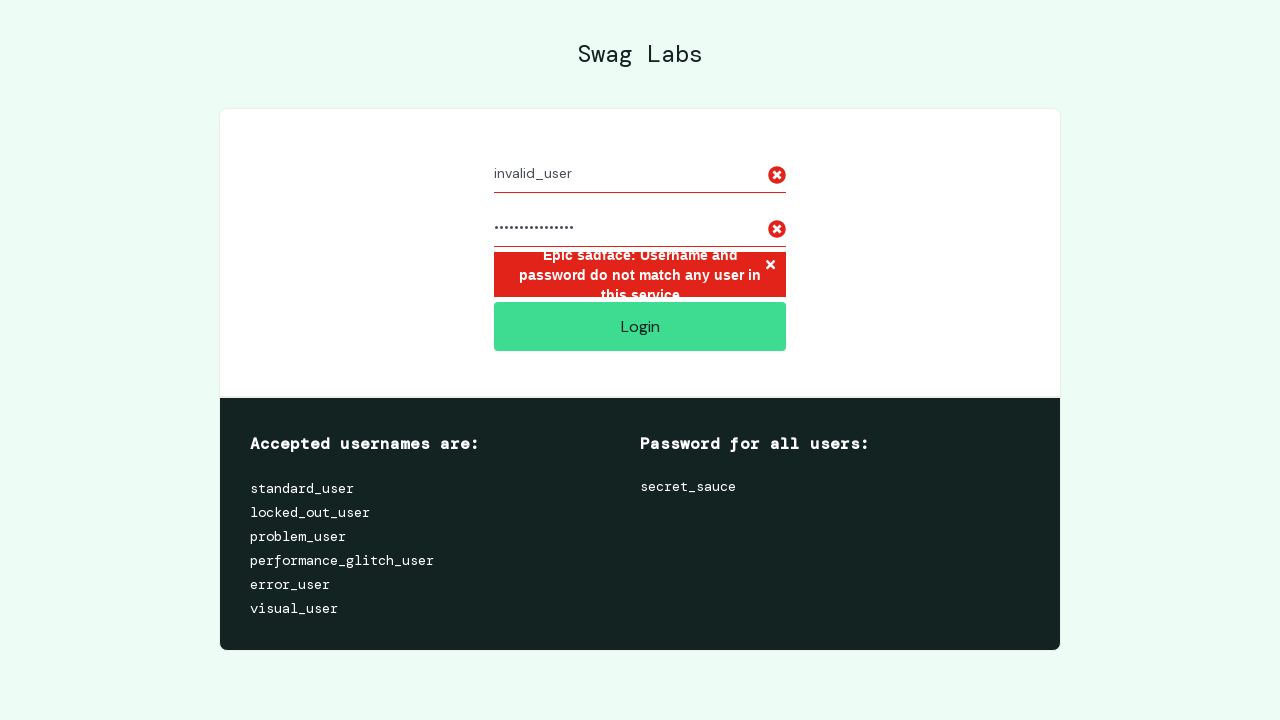